Tests the search functionality on python.org by entering a search query in the search bar and submitting it to verify search works correctly.

Starting URL: https://www.python.org

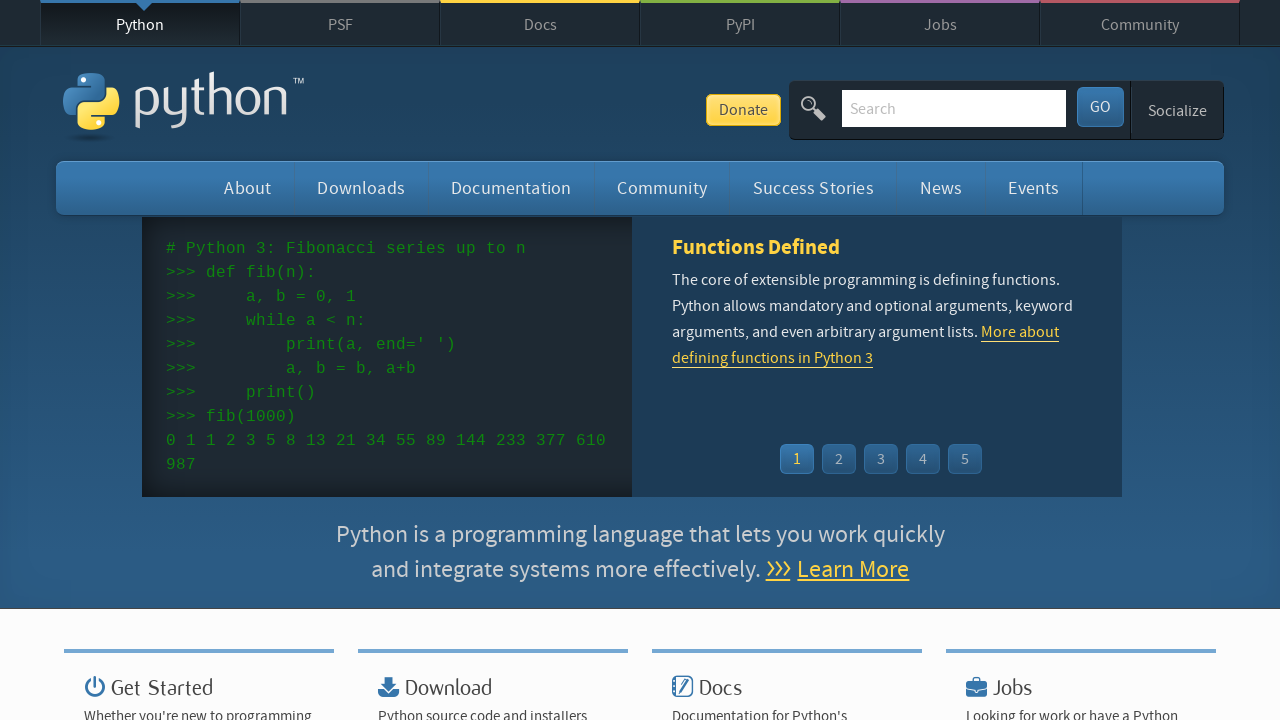

Filled search bar with 'getting started with python' on input[name='q']
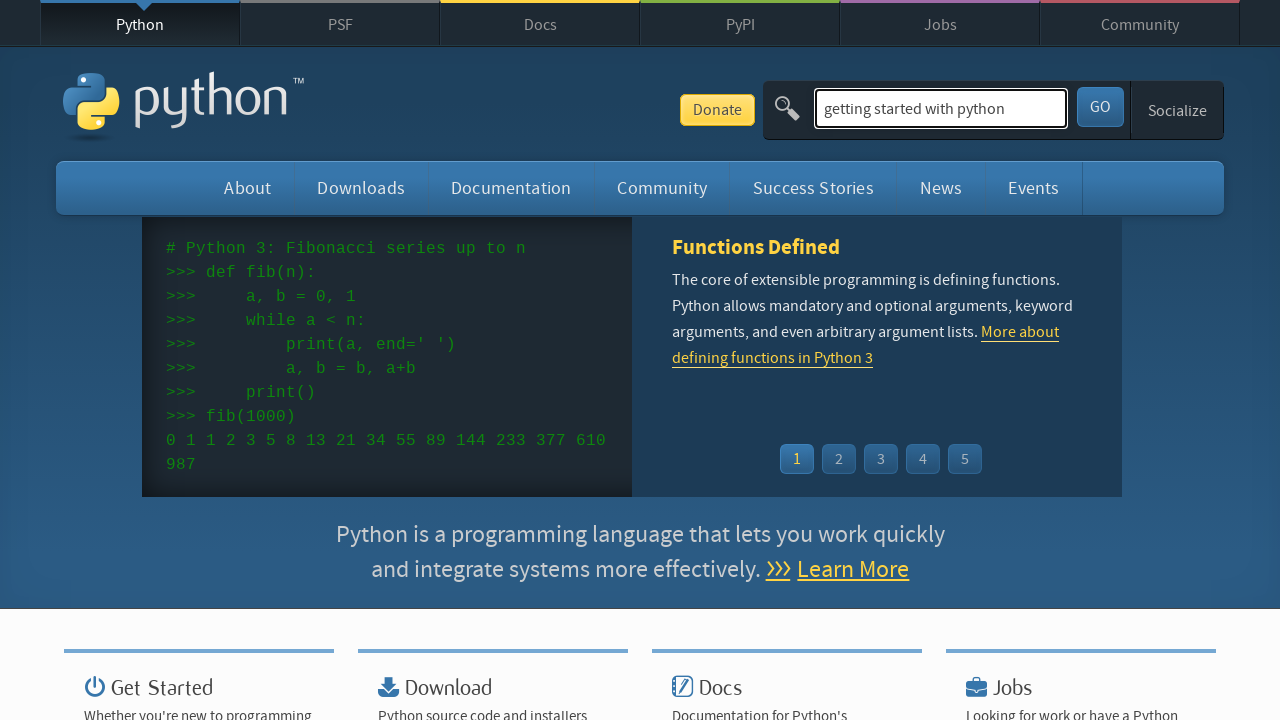

Pressed Enter to submit search query on input[name='q']
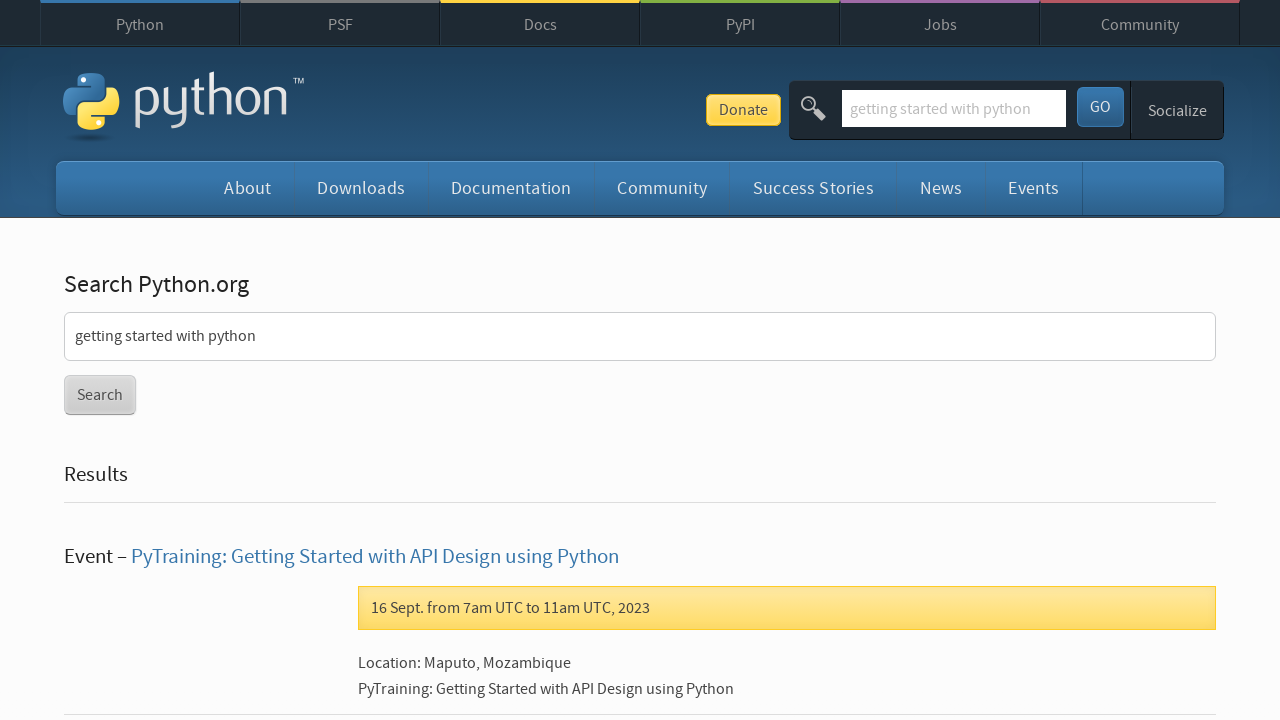

Search results page loaded and network idle
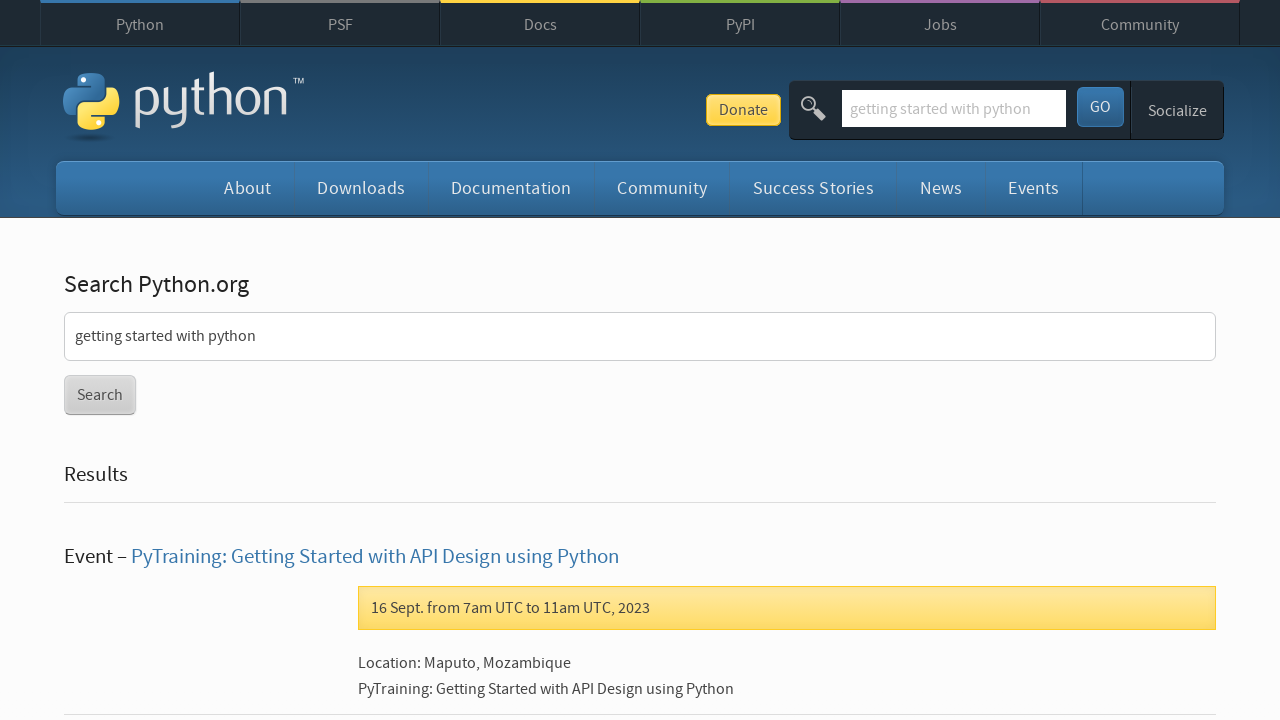

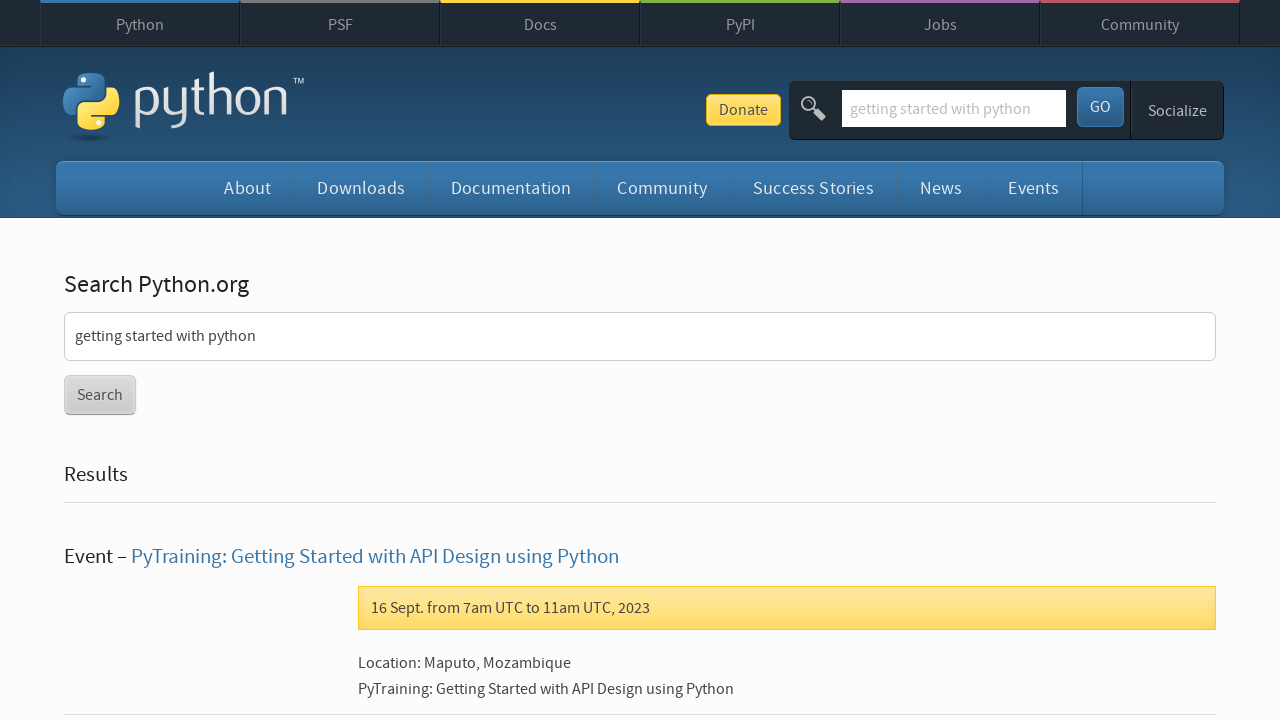